Uses page object pattern to navigate to Playwright homepage, click "Get started" link, and verify navigation to the intro page

Starting URL: https://playwright.dev

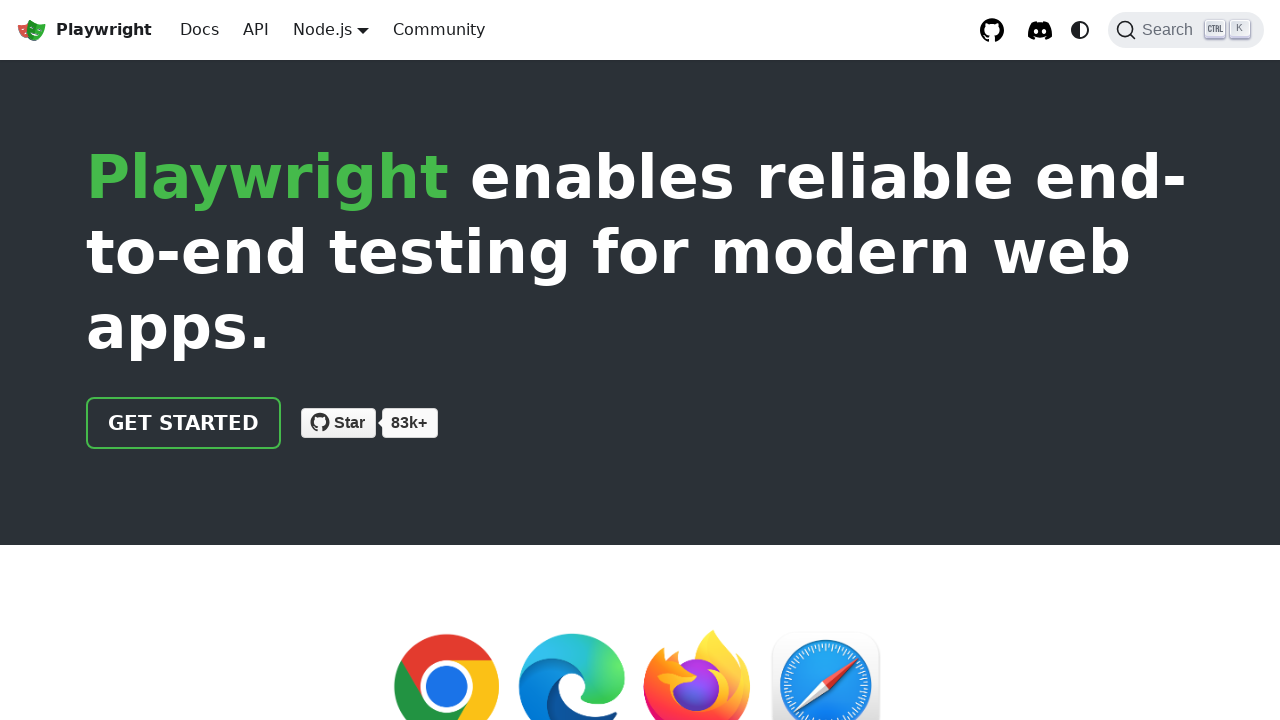

Clicked 'Get started' link at (184, 423) on internal:role=link[name="Get started"i]
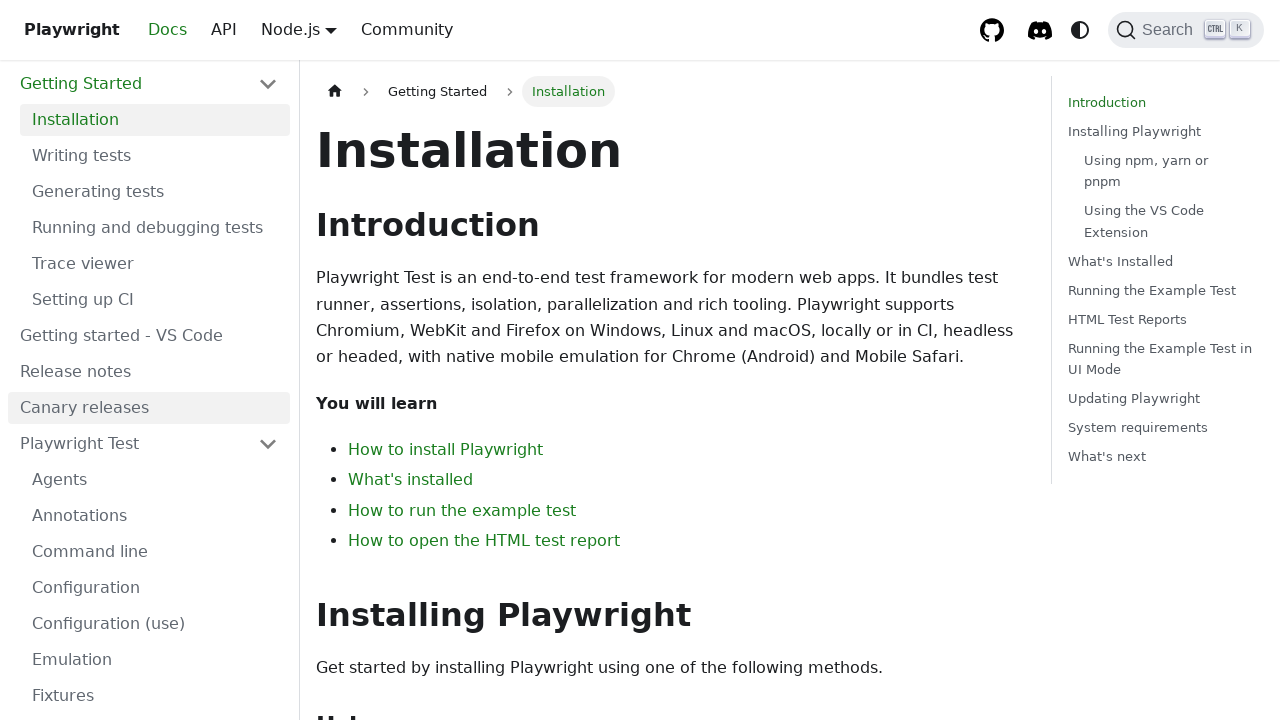

Verified navigation to intro page - URL contains 'intro'
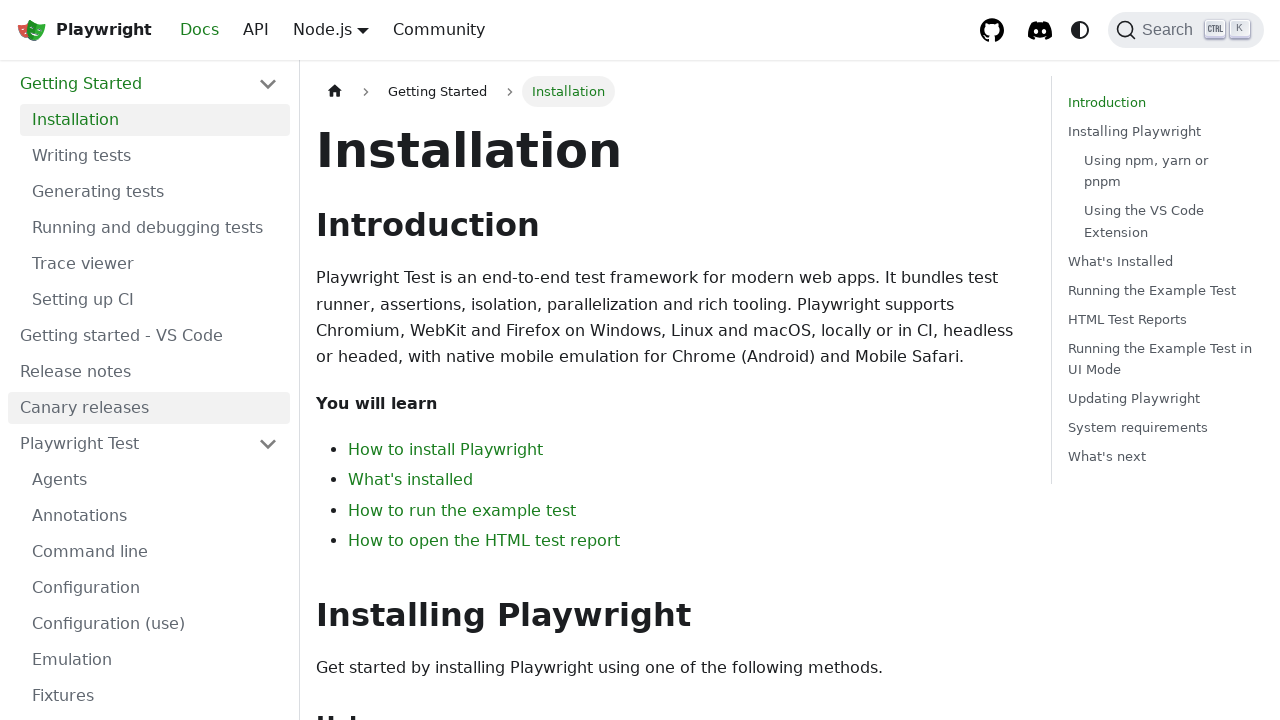

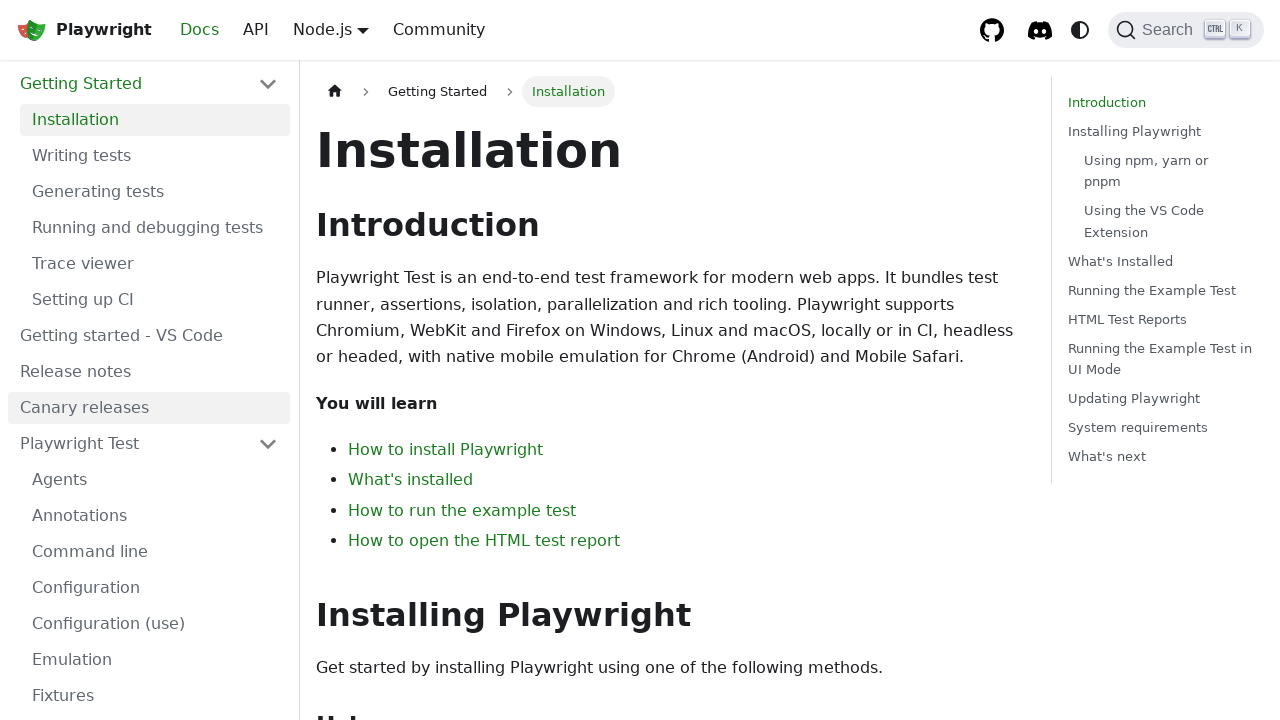